Tests a registration form by filling in required fields (first name, last name, email), submitting the form, and verifying the success message is displayed.

Starting URL: http://suninjuly.github.io/registration1.html

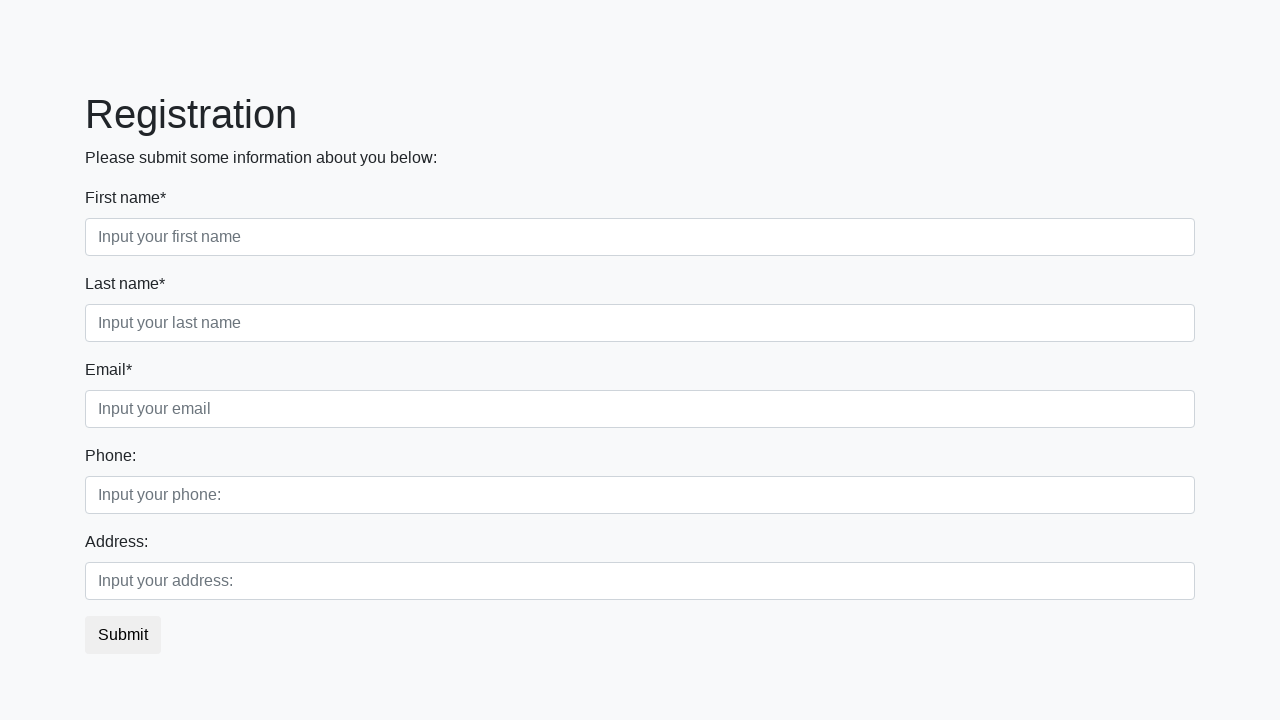

Filled first name field with 'Alexander' on input[required][placeholder='Input your first name']
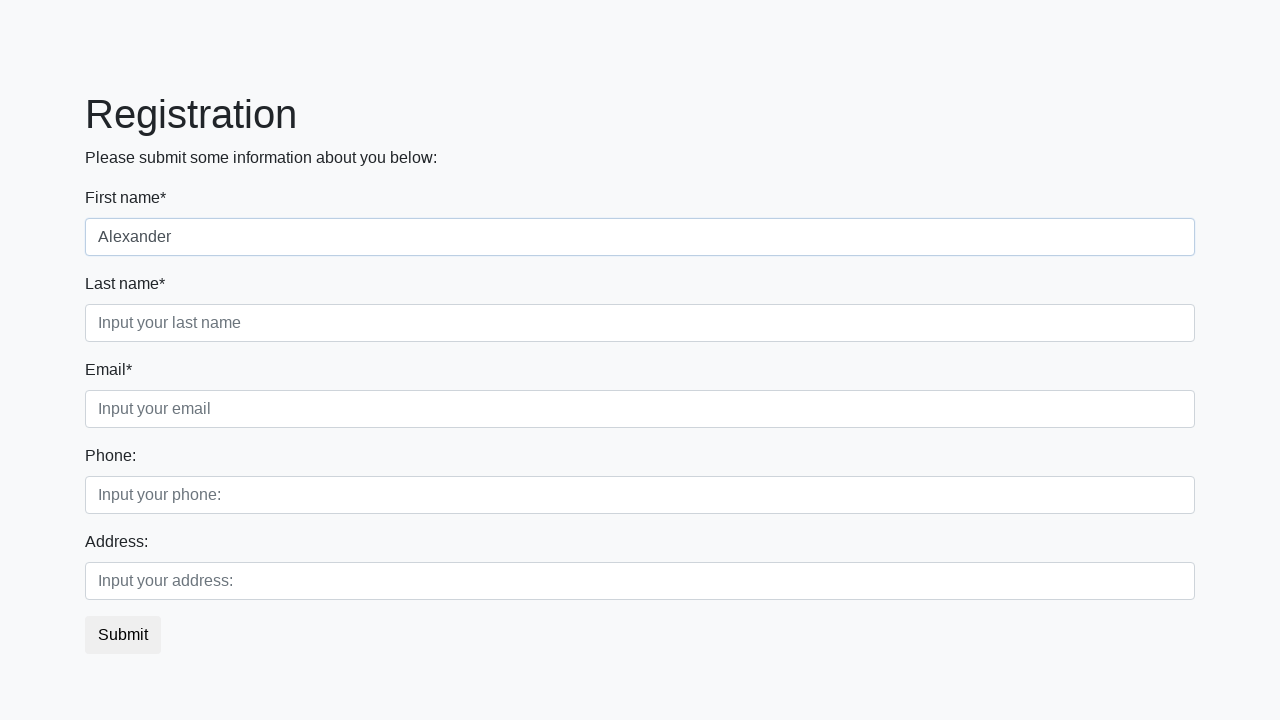

Filled last name field with 'Smith' on input[required][placeholder='Input your last name']
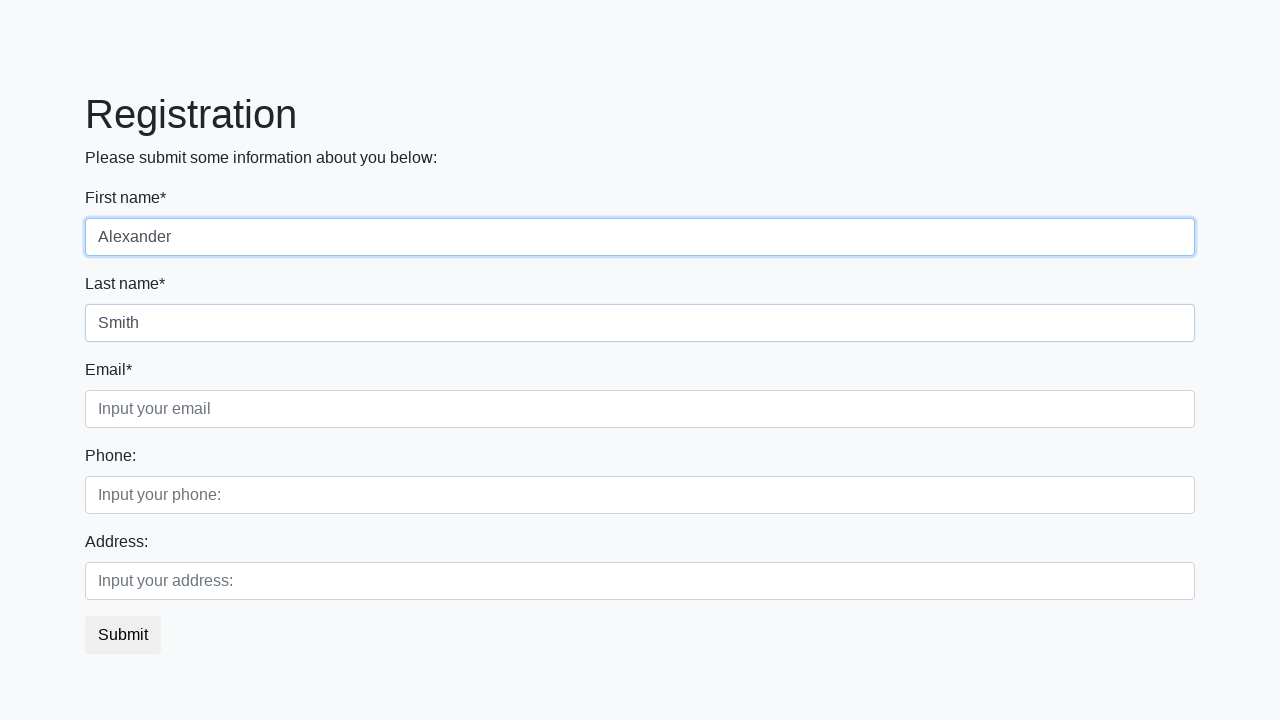

Filled email field with 'alexander.smith@example.com' on input[required][placeholder='Input your email']
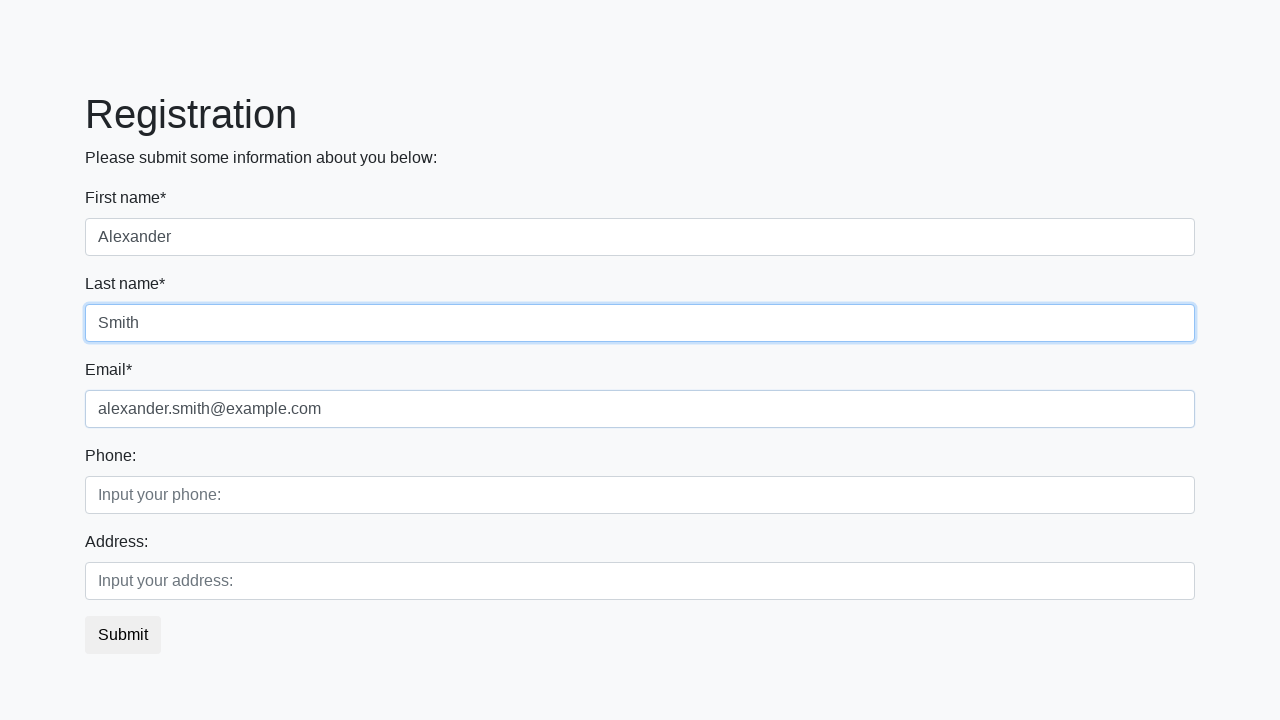

Clicked submit button to register at (123, 635) on button.btn
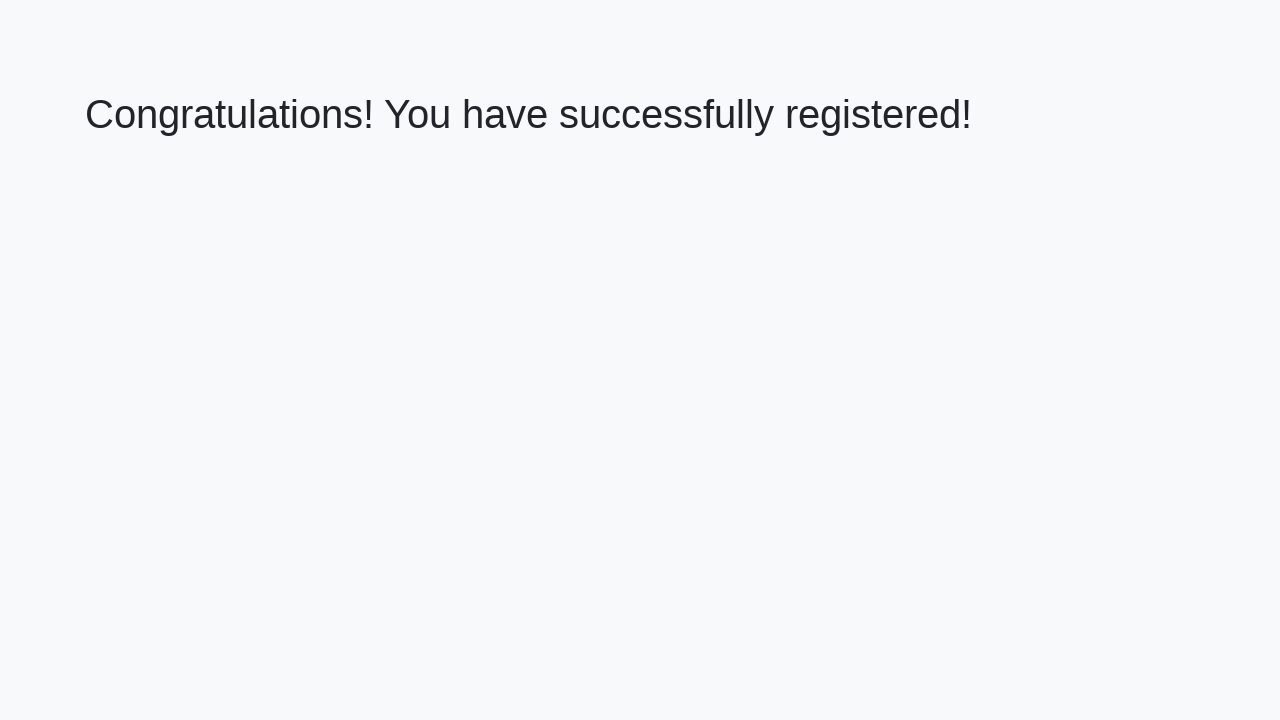

Success message header loaded
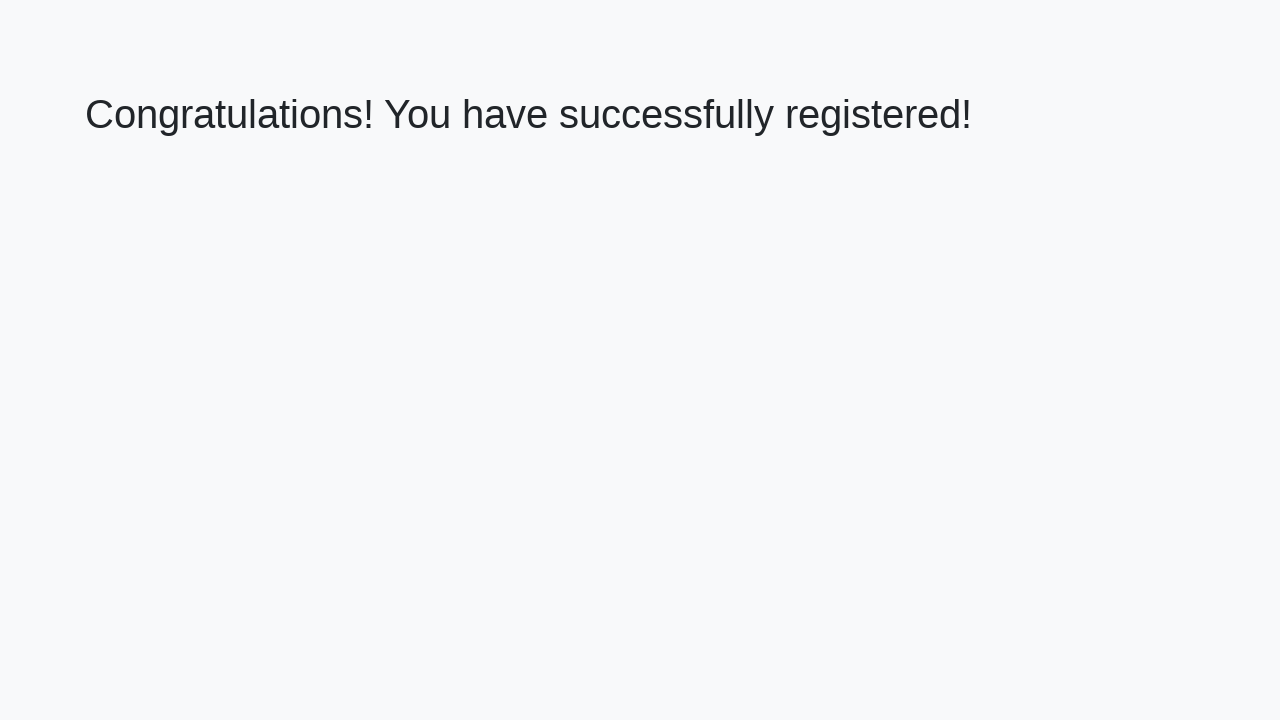

Retrieved success message text
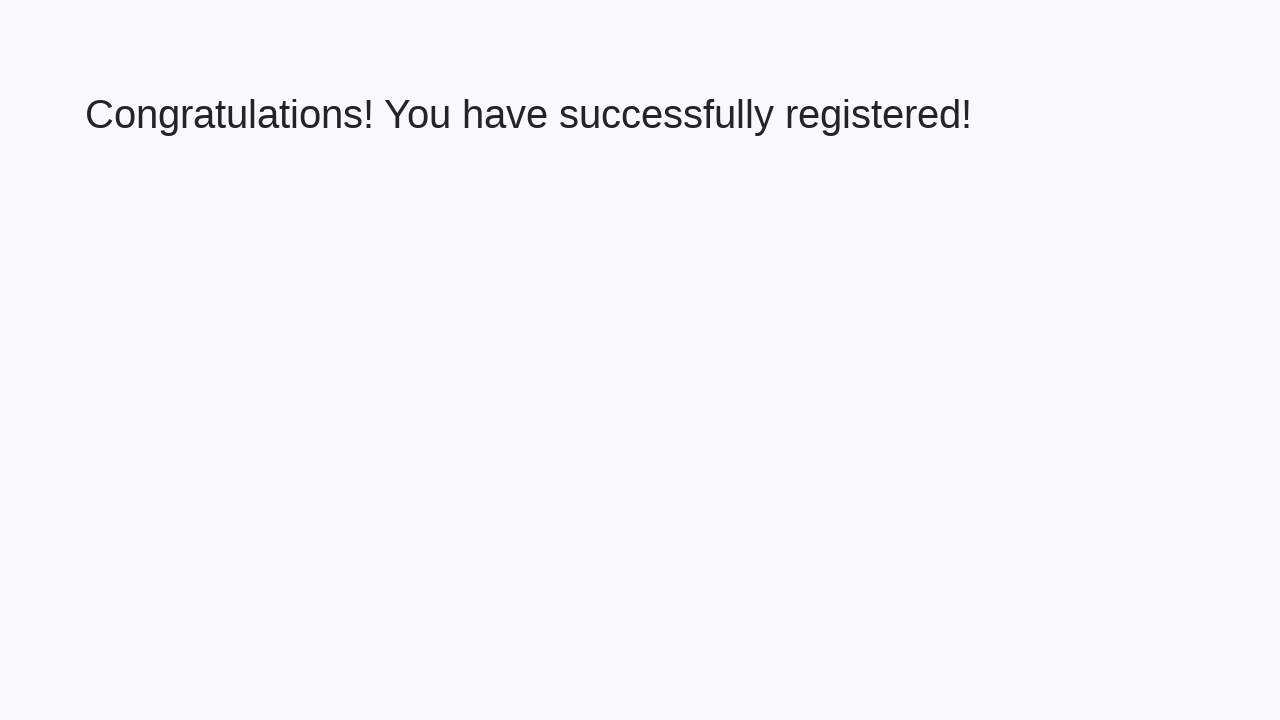

Verified success message: 'Congratulations! You have successfully registered!'
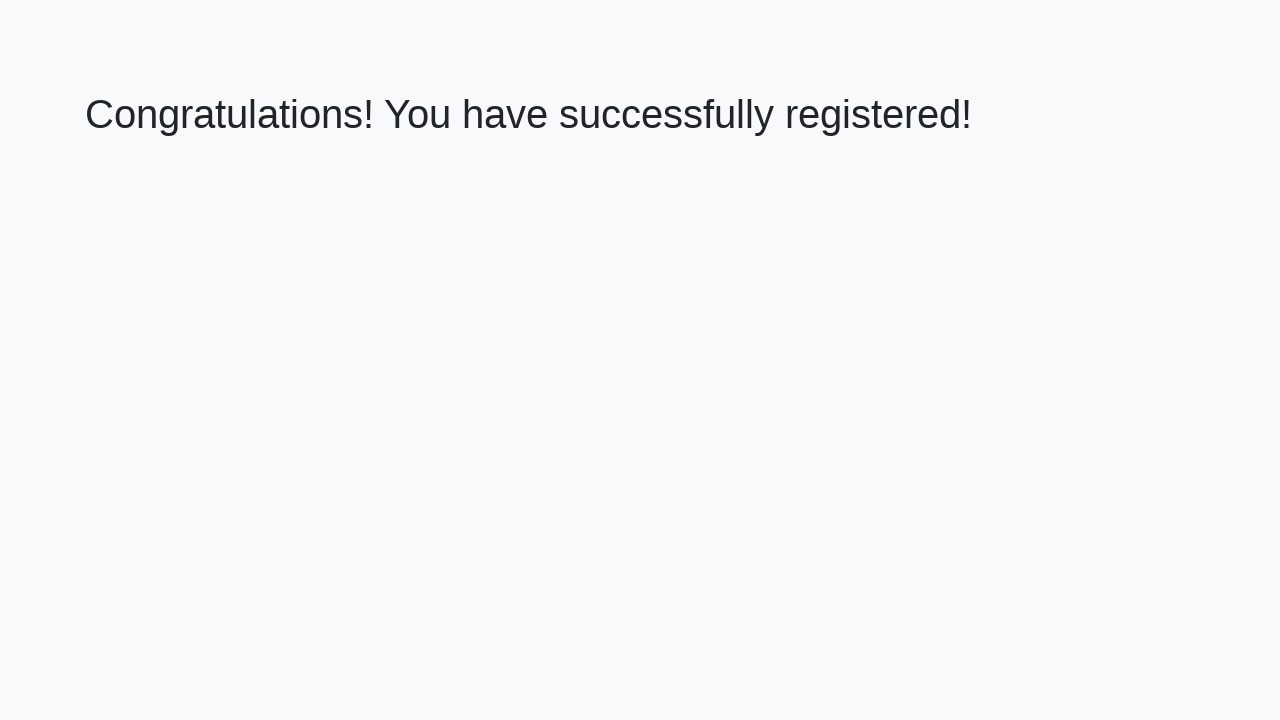

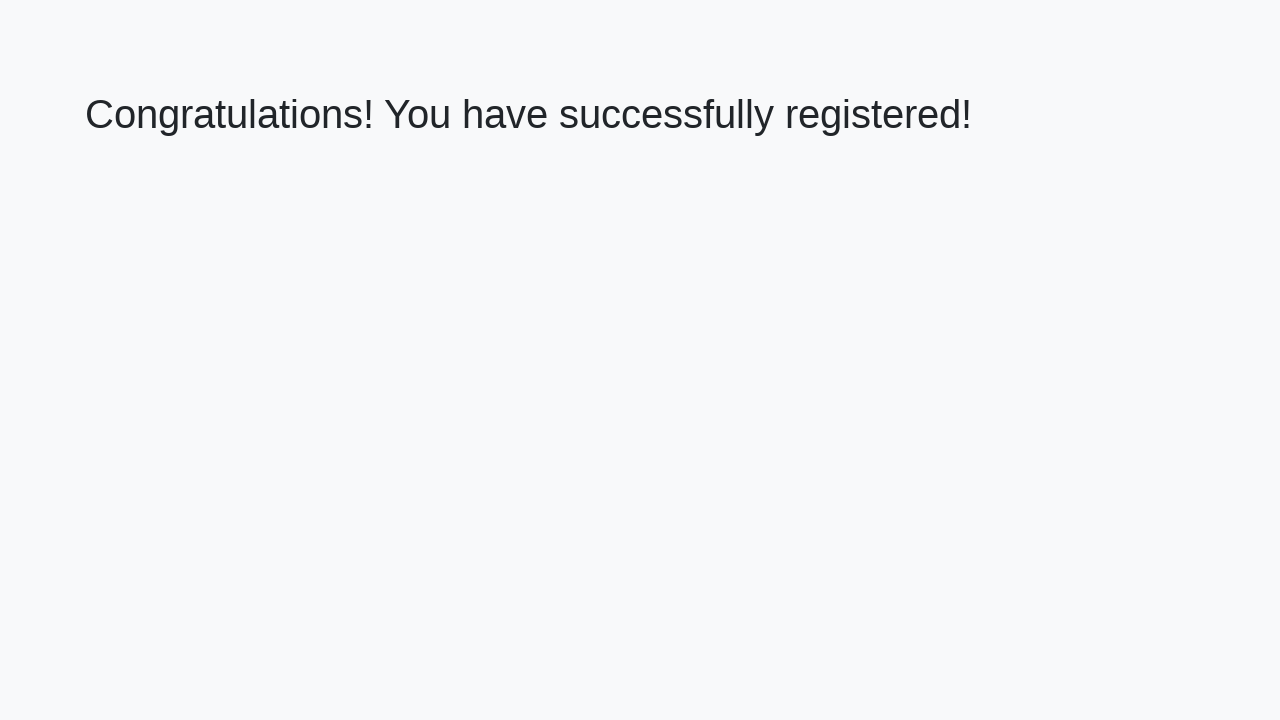